Tests radio button and checkbox interactions including selecting beverages, work environments, seasons, and meal preferences with enabling/showing hidden elements

Starting URL: https://syntaxprojects.com/basic-radiobutton-demo-homework.php

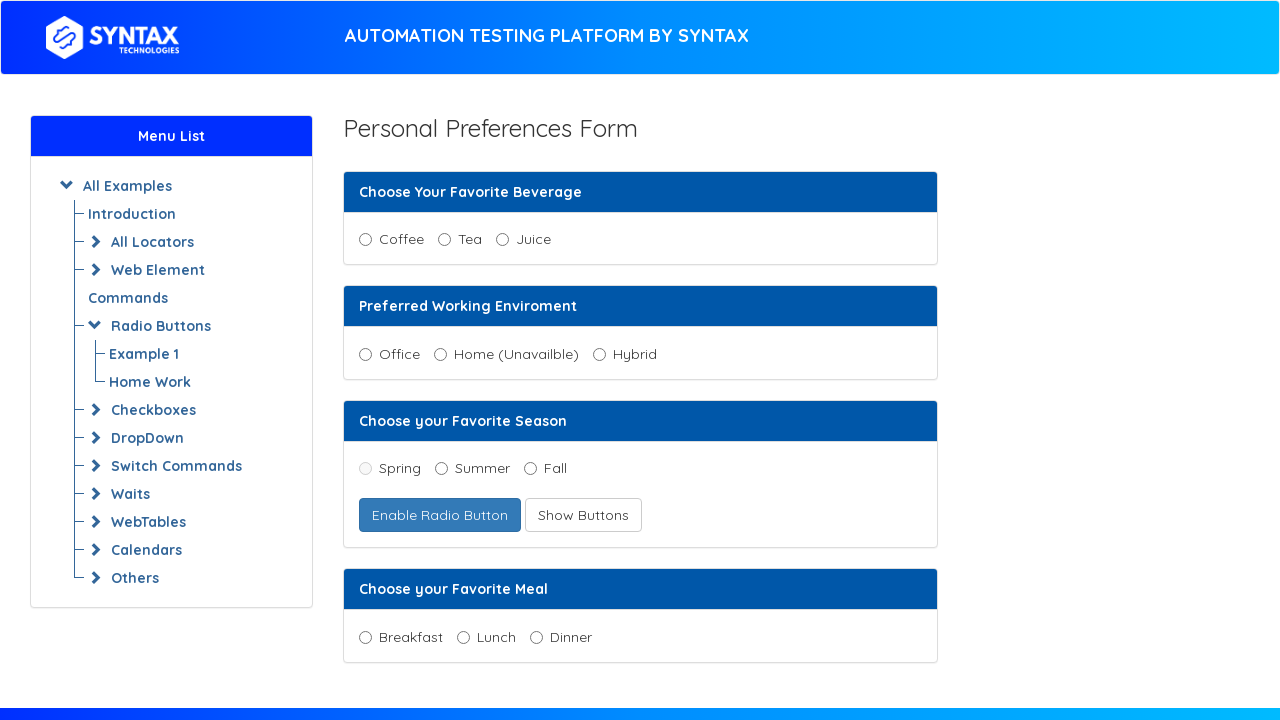

Selected Juice as favorite beverage at (502, 240) on input[value='Juice']
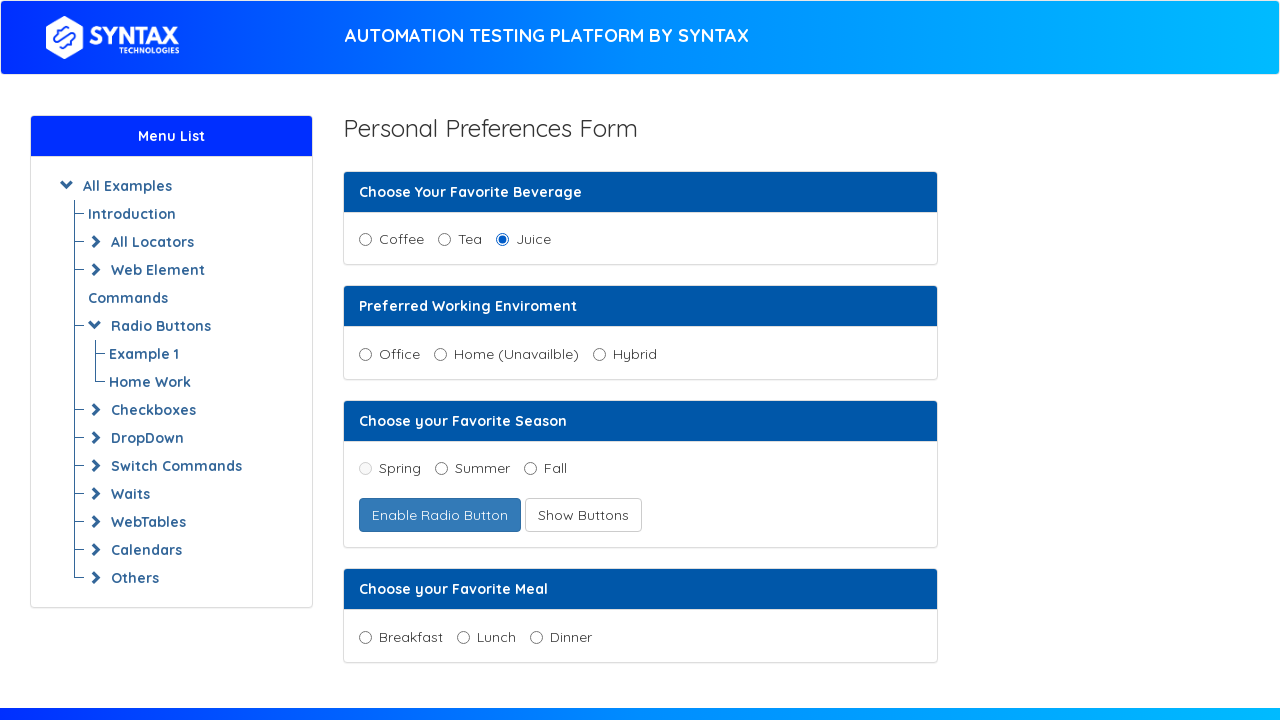

Located all working environment radio buttons
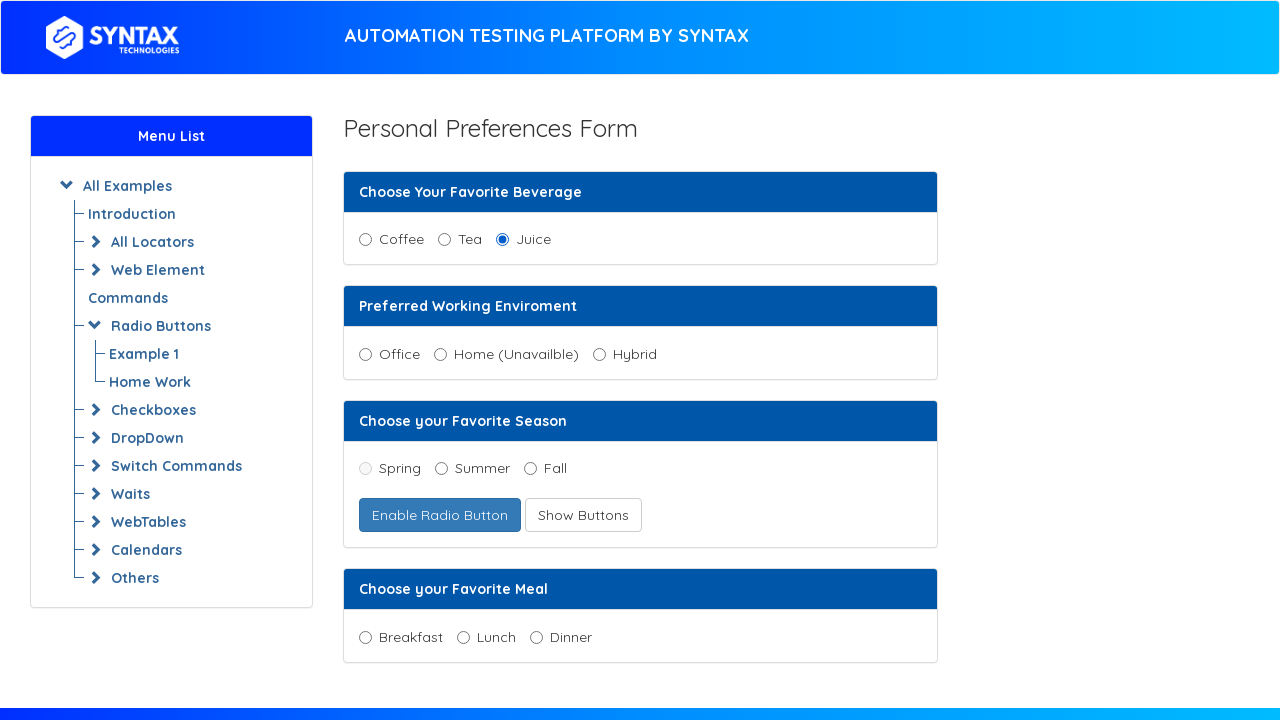

Selected Hybrid as preferred working environment at (599, 354) on input[name='working_enviroment'] >> nth=2
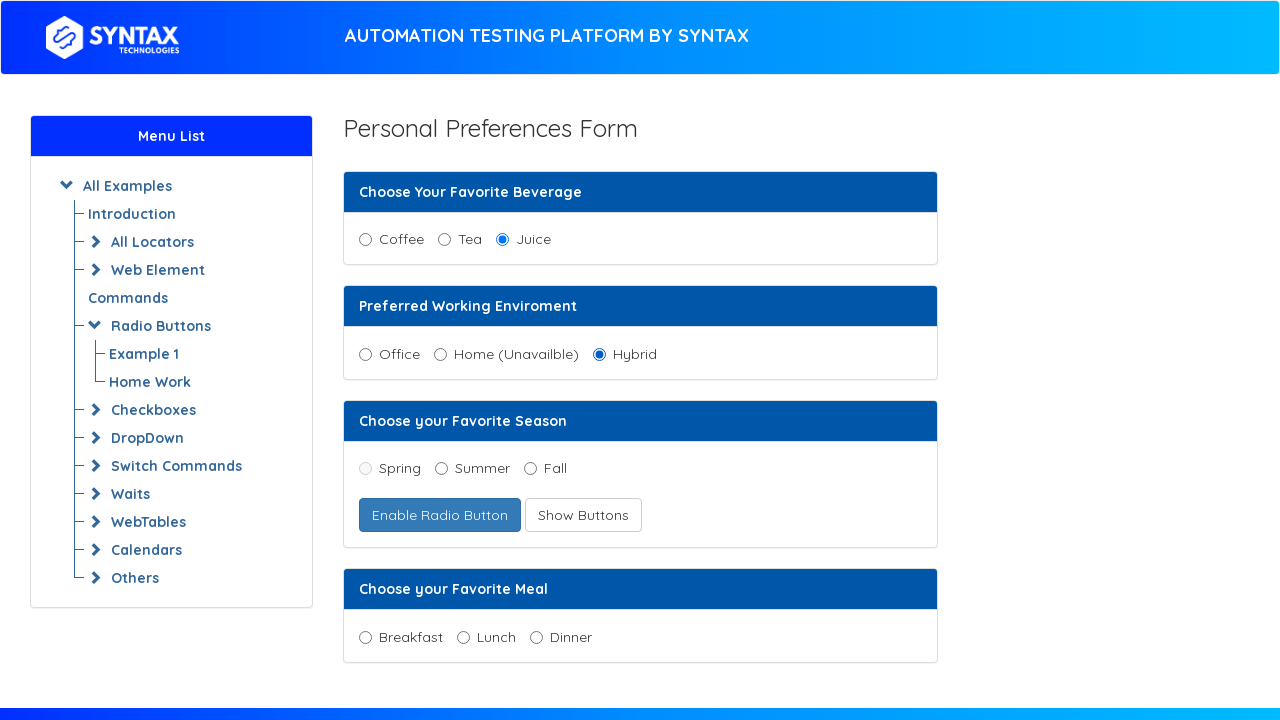

Located Spring radio button
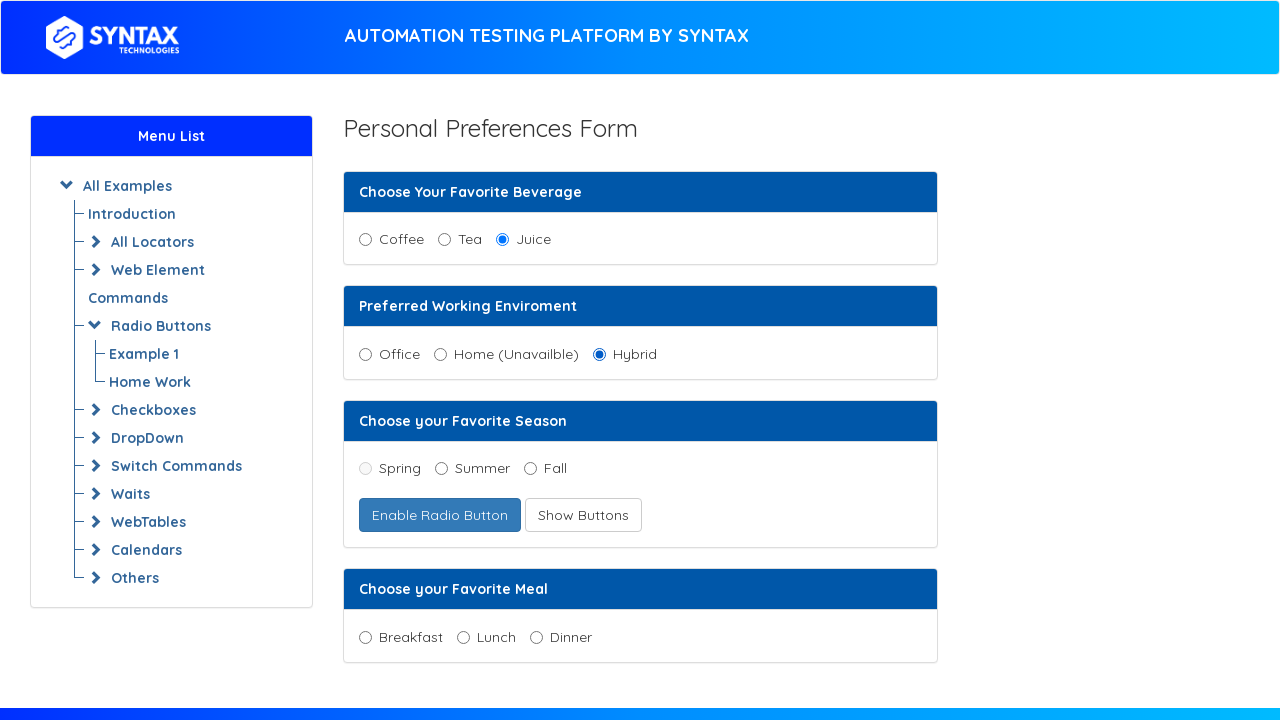

Spring button was disabled, clicked Enable Buttons at (440, 515) on button#enabledFruitradio
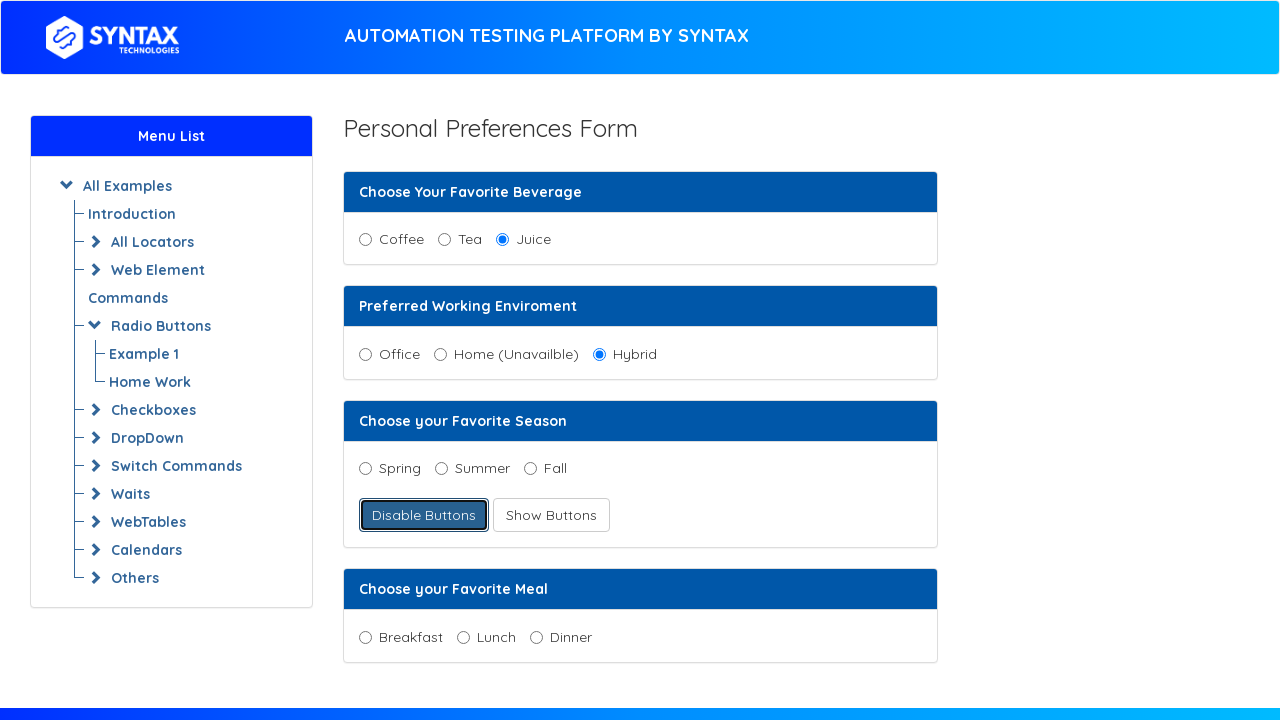

Waited 500ms for button to be enabled
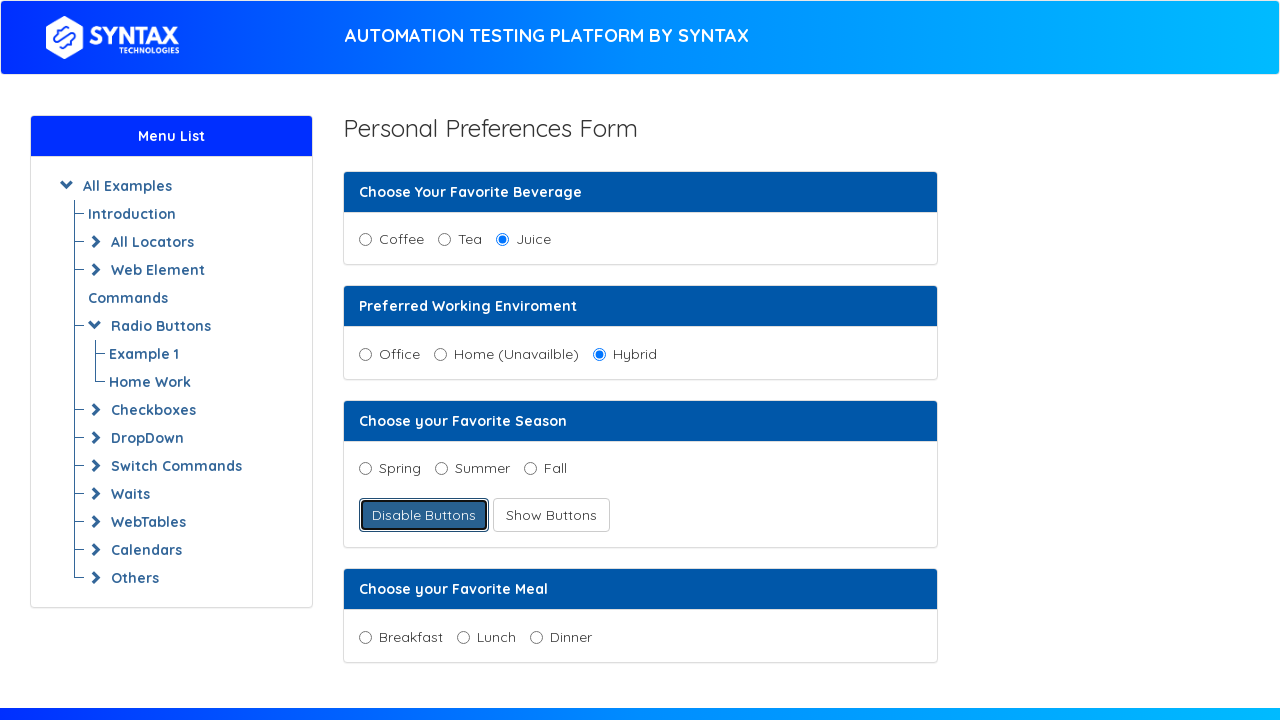

Selected Spring as favorite season at (365, 469) on input[value='spring']
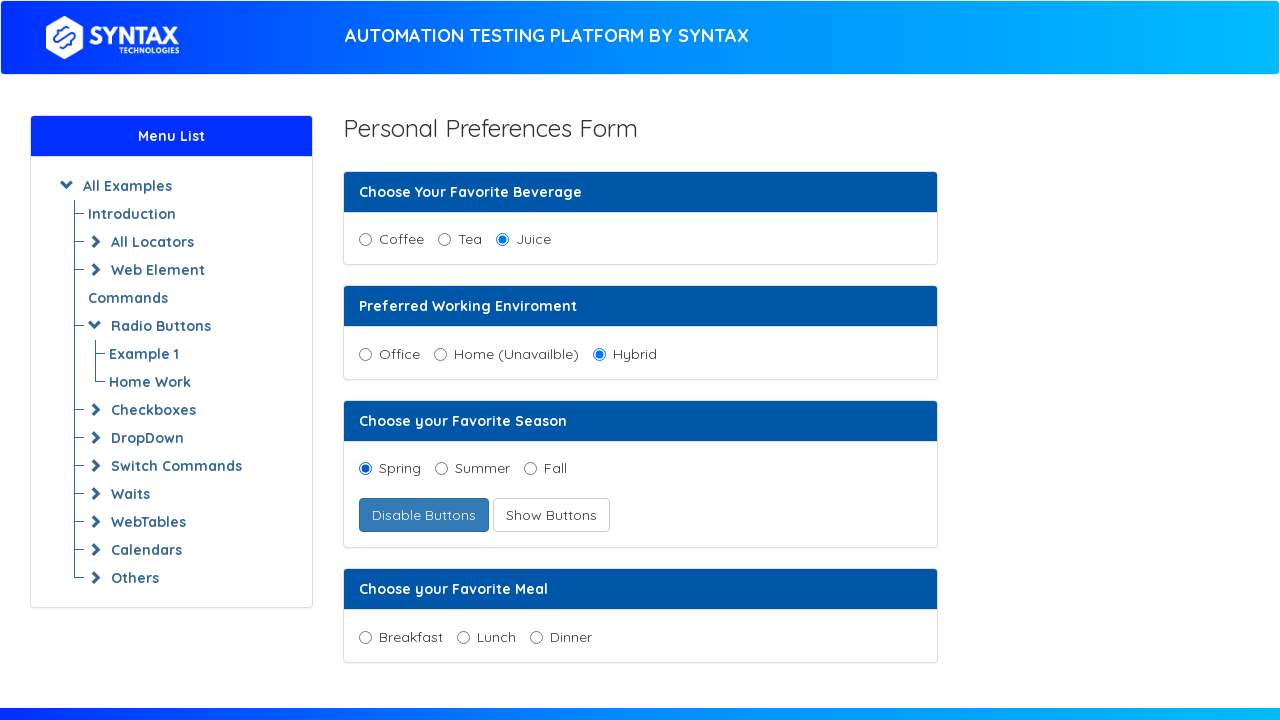

Located Winter radio button
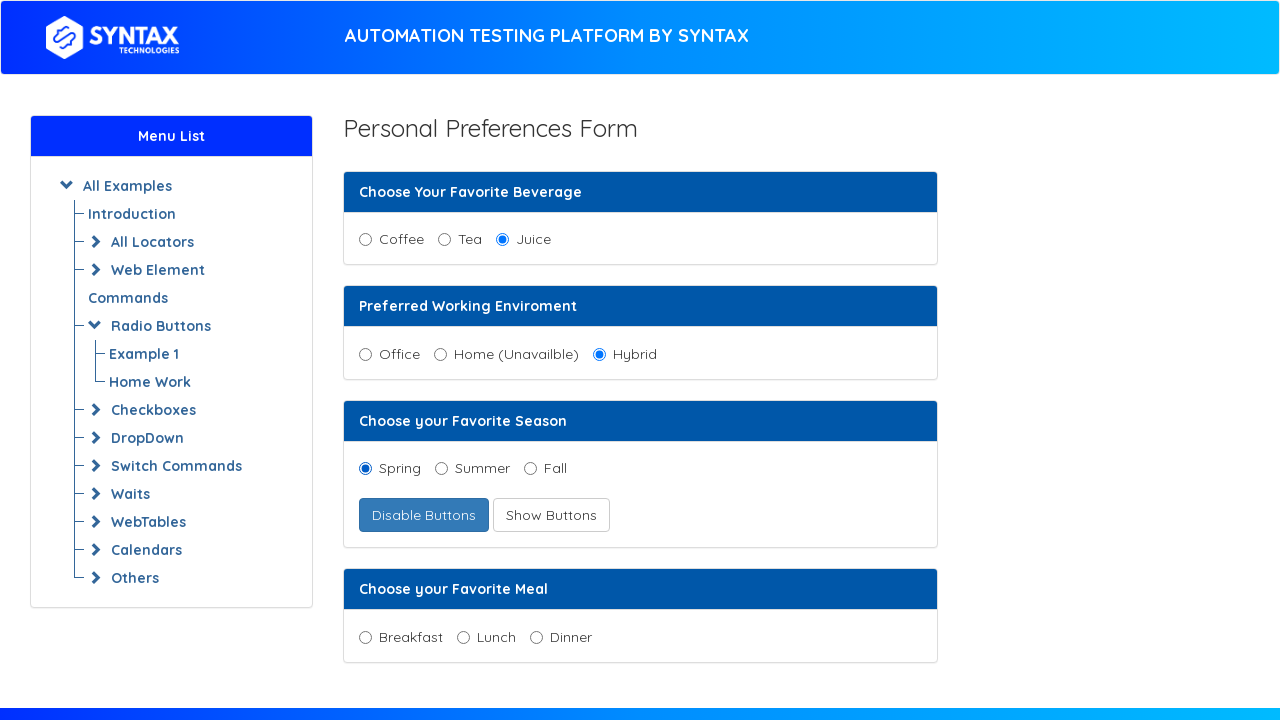

Winter button was hidden, clicked Show Buttons at (551, 515) on button#showRadioButtons
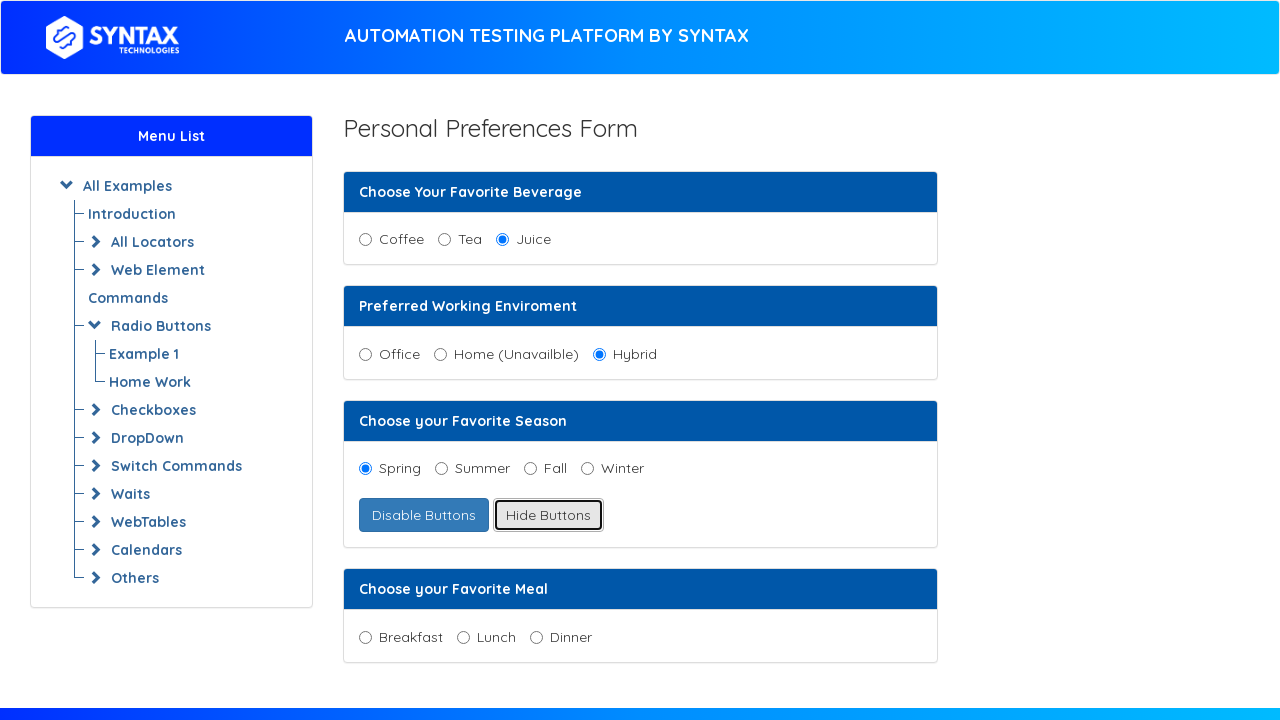

Waited 500ms for Winter button to appear
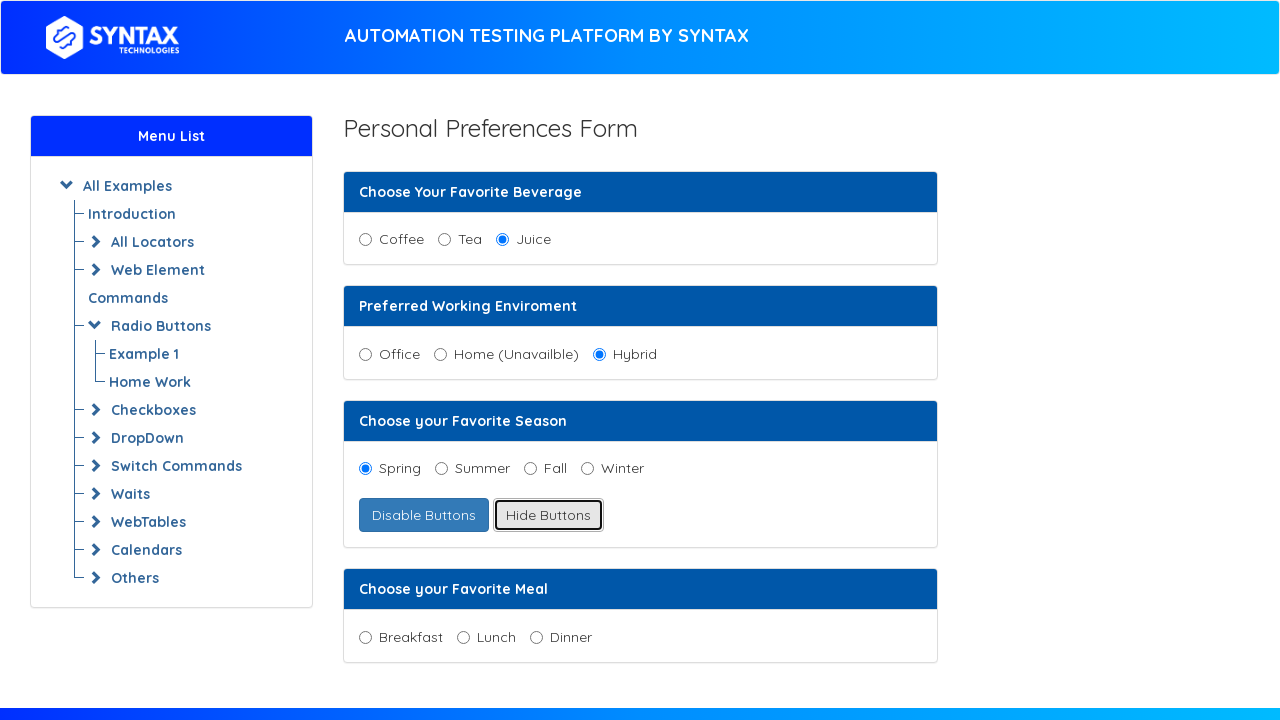

Selected Winter as favorite season at (587, 469) on input[value='winter']
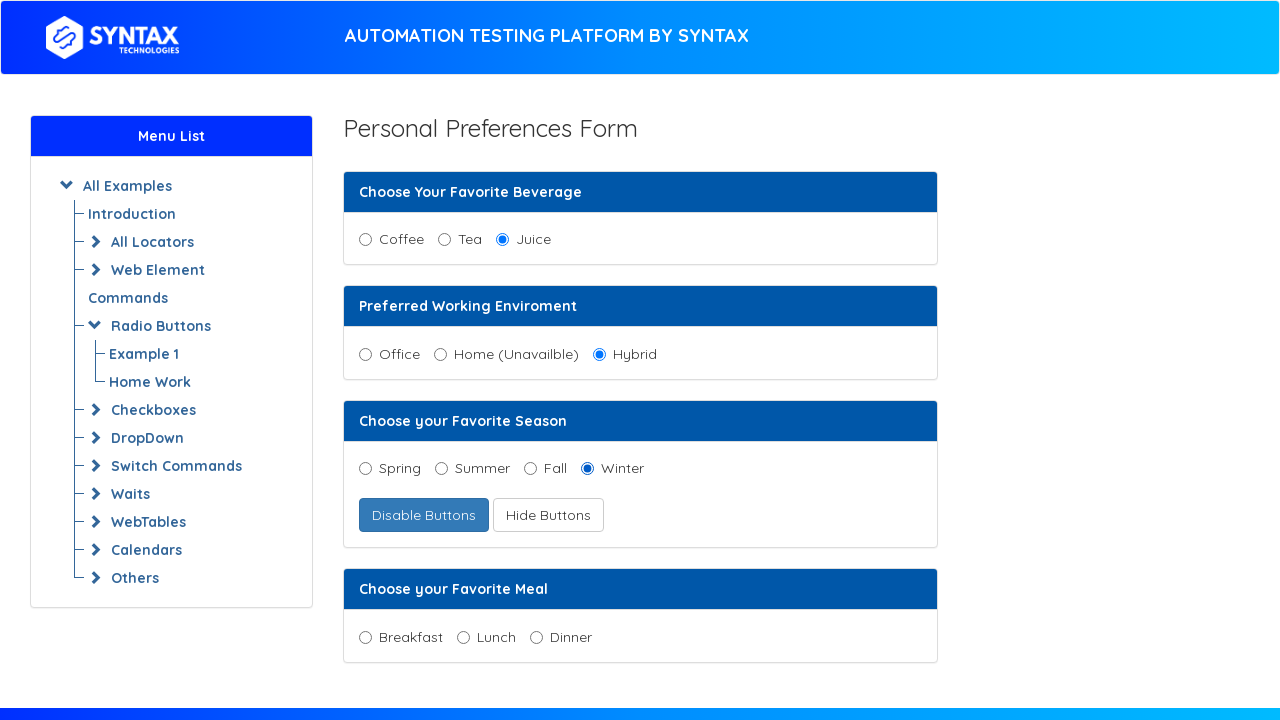

Located all meal preference radio buttons
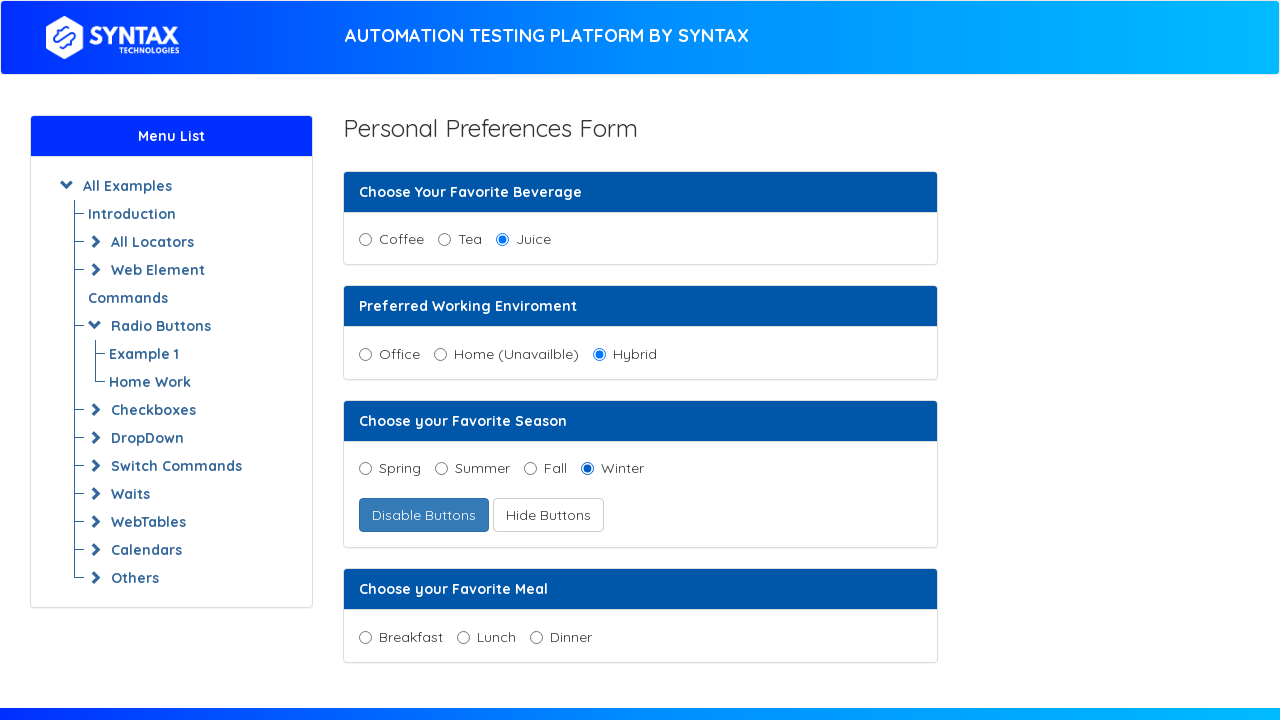

Selected Lunch as meal preference at (463, 637) on input[name='meal'] >> nth=1
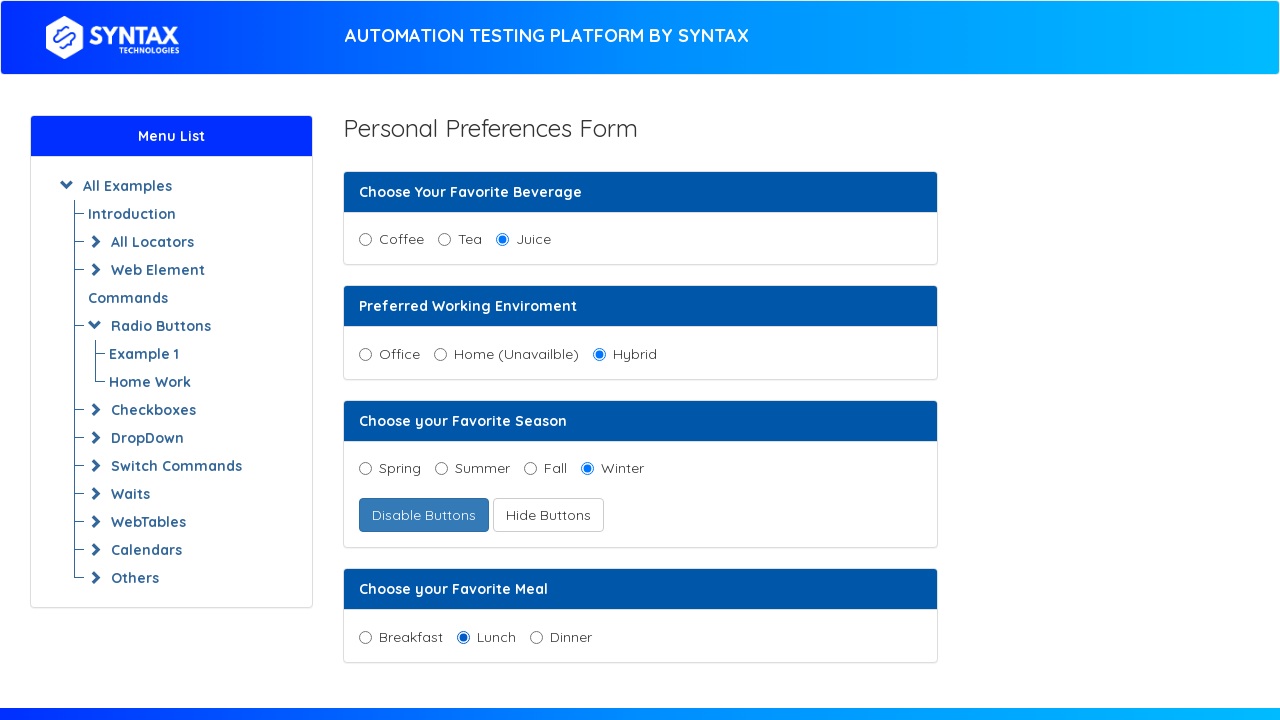

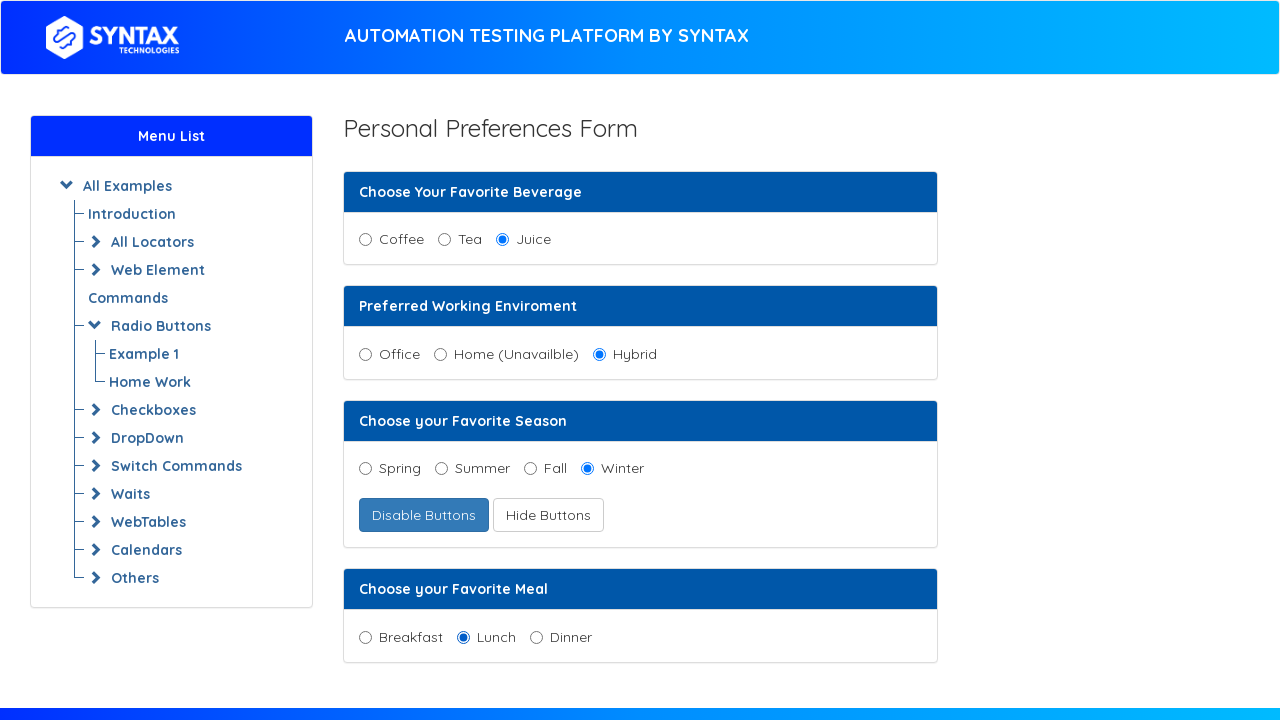